Scrolls to a specific element on the page

Starting URL: https://www.softwaretestingmaterial.com/inheritance-in-java/

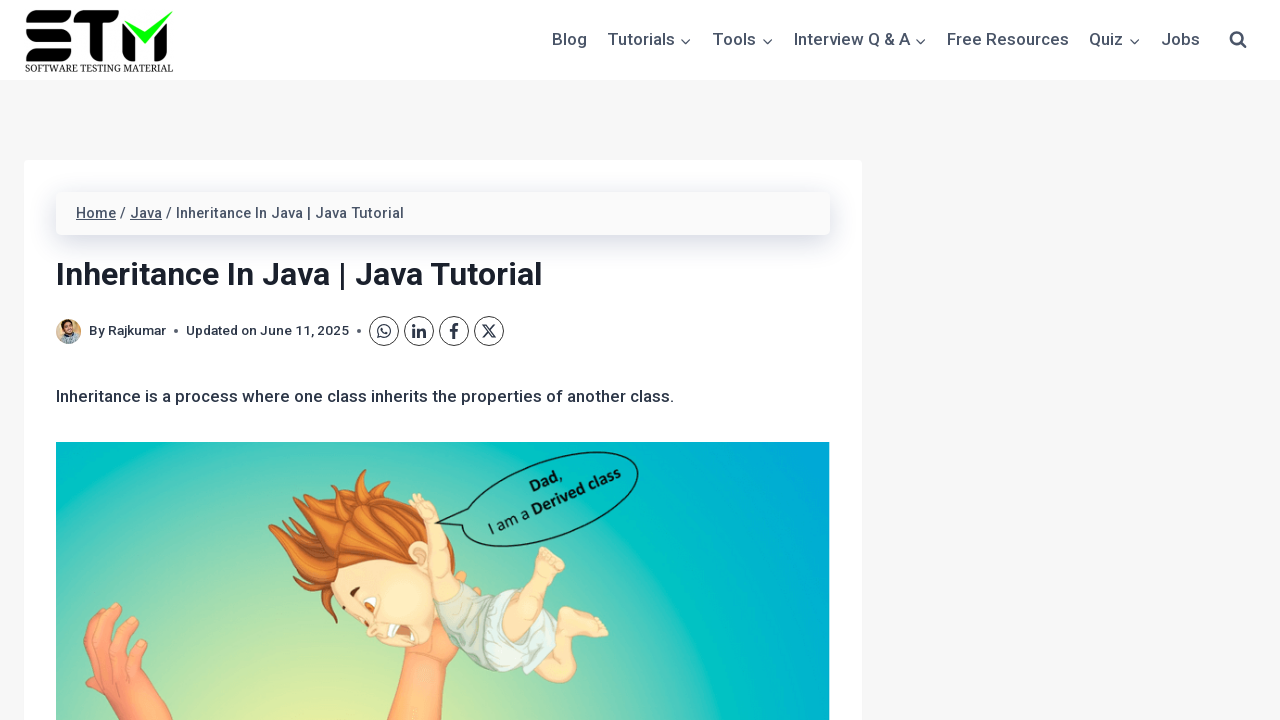

Located the Sitemap link element
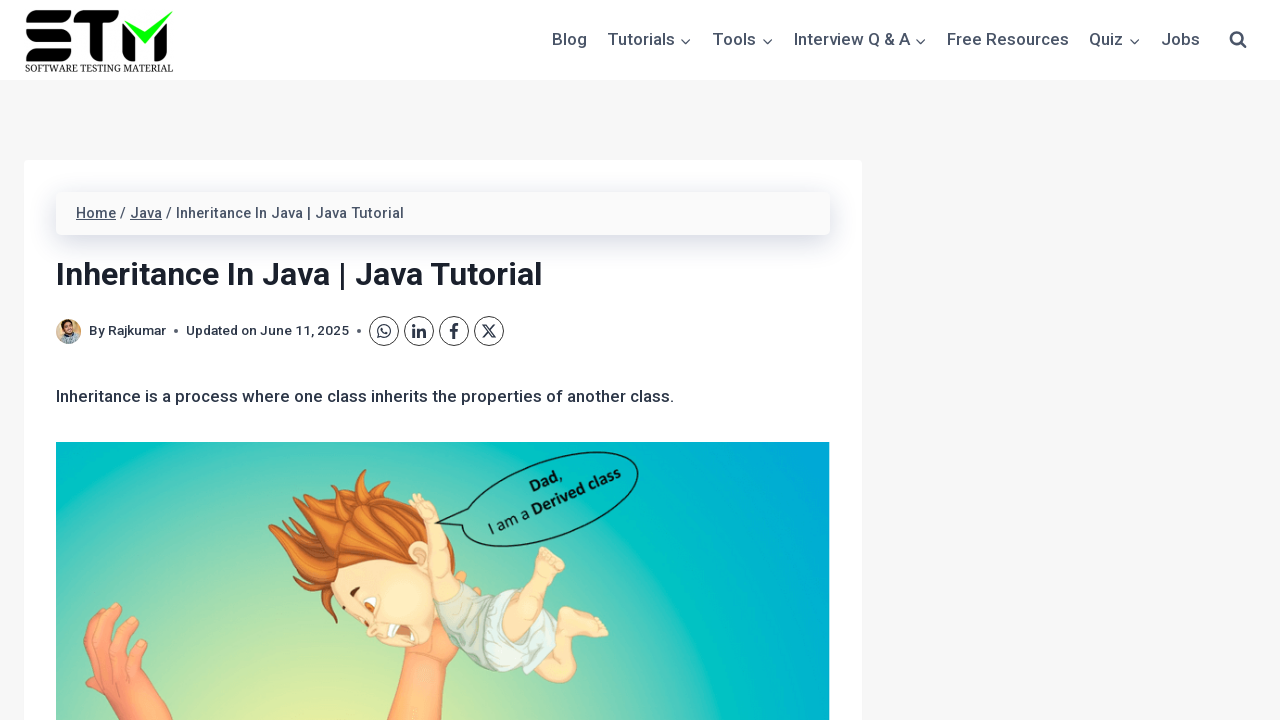

Scrolled to Sitemap link with mouse movement
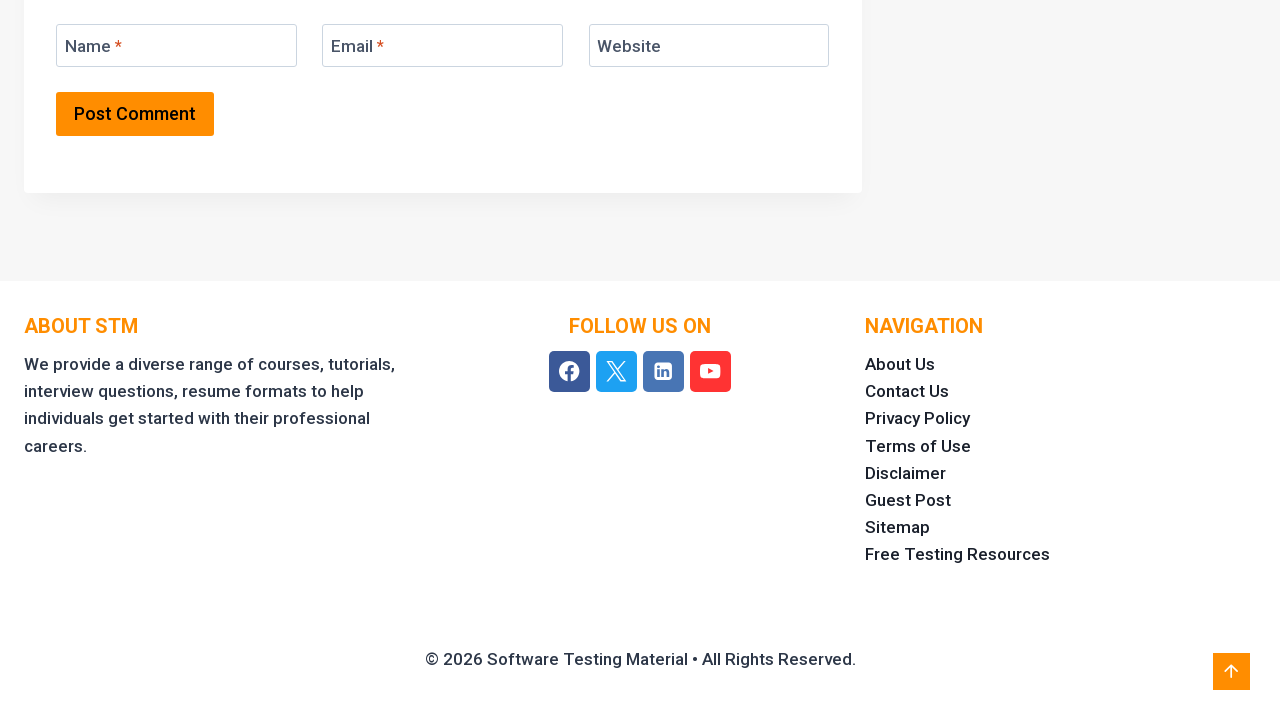

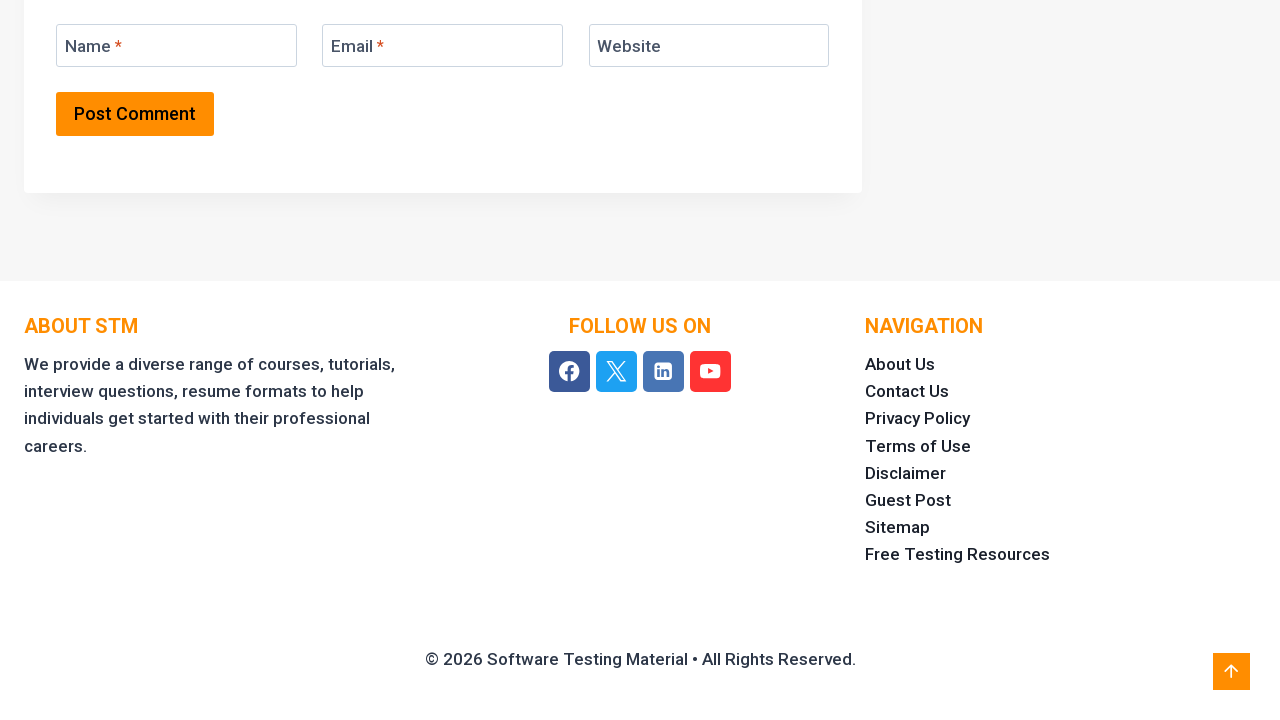